Fills in all required checkout form fields including personal info, address, and payment details

Starting URL: https://webshop-agil-testautomatiserare.netlify.app/checkout

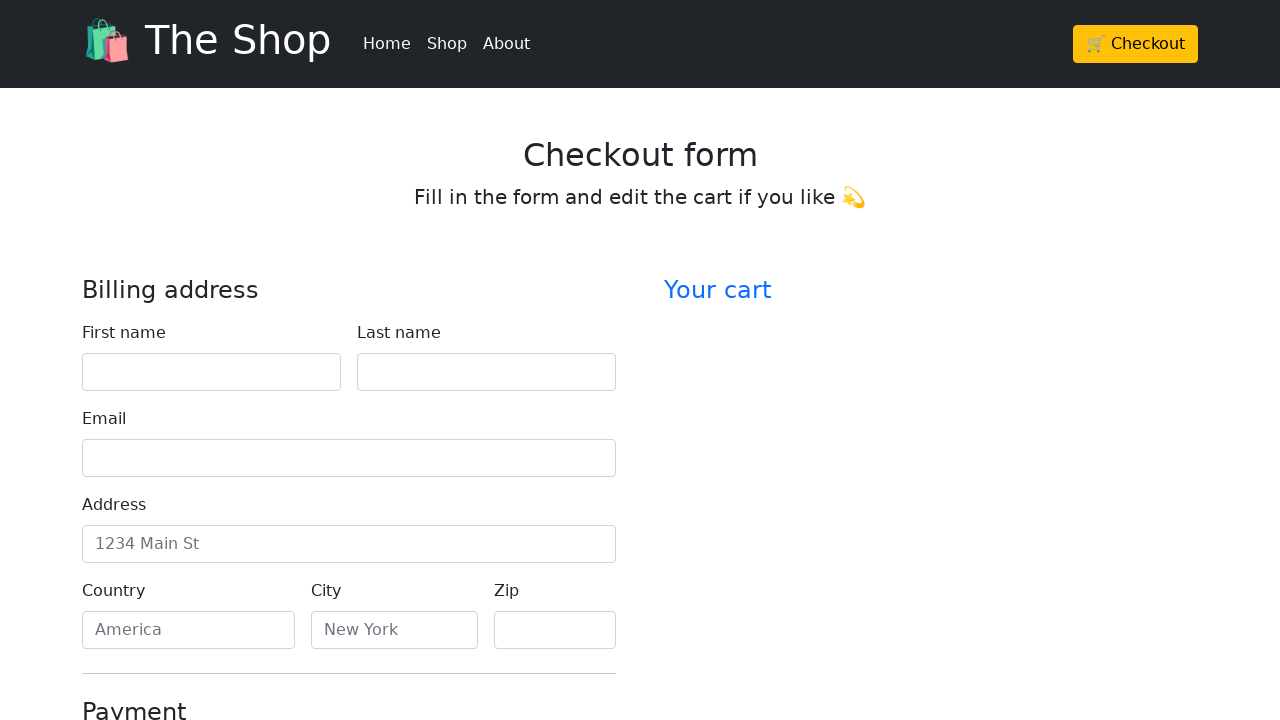

Filled first name field with 'Maria' on #firstName
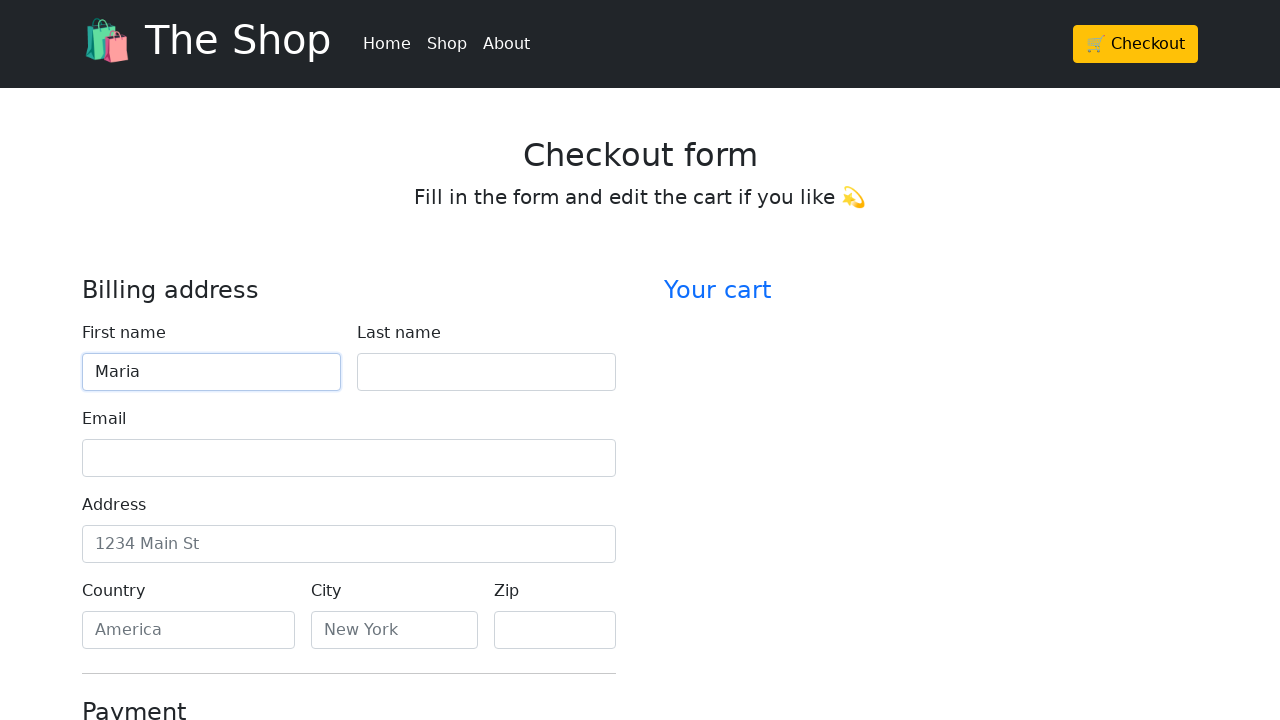

Filled last name field with 'Johnson' on #lastName
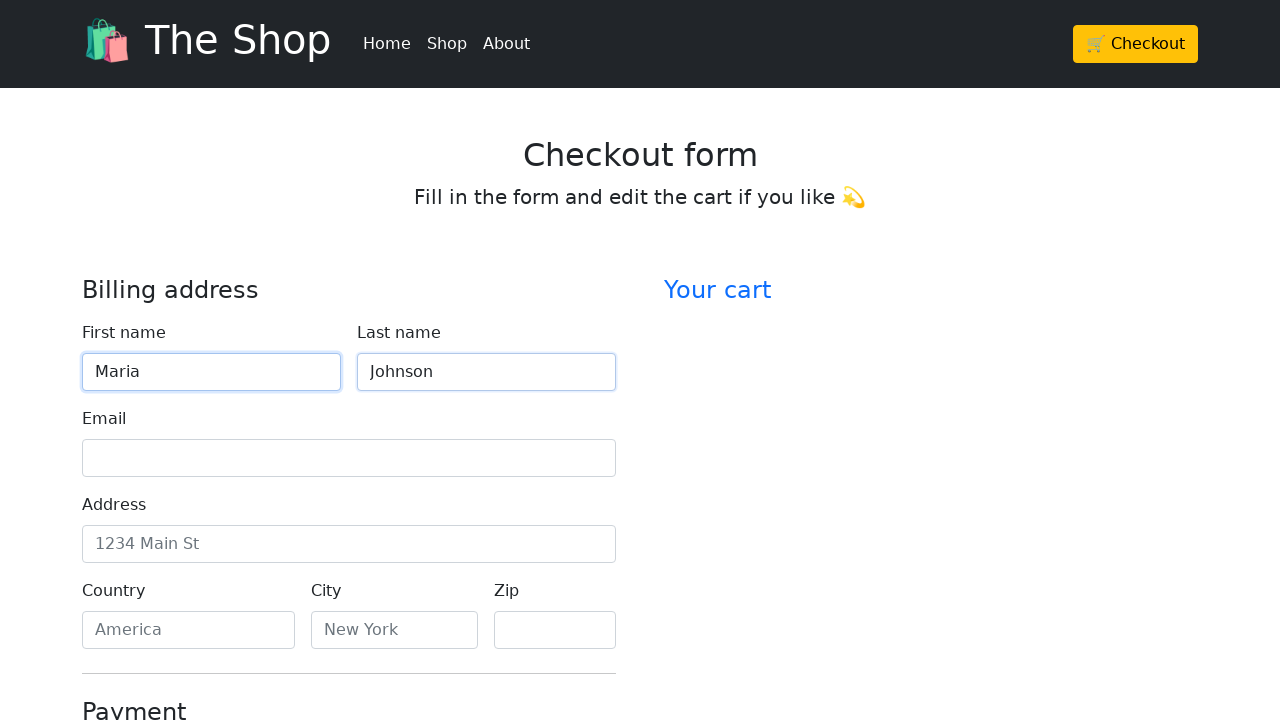

Filled email field with 'maria.johnson@testmail.com' on #email
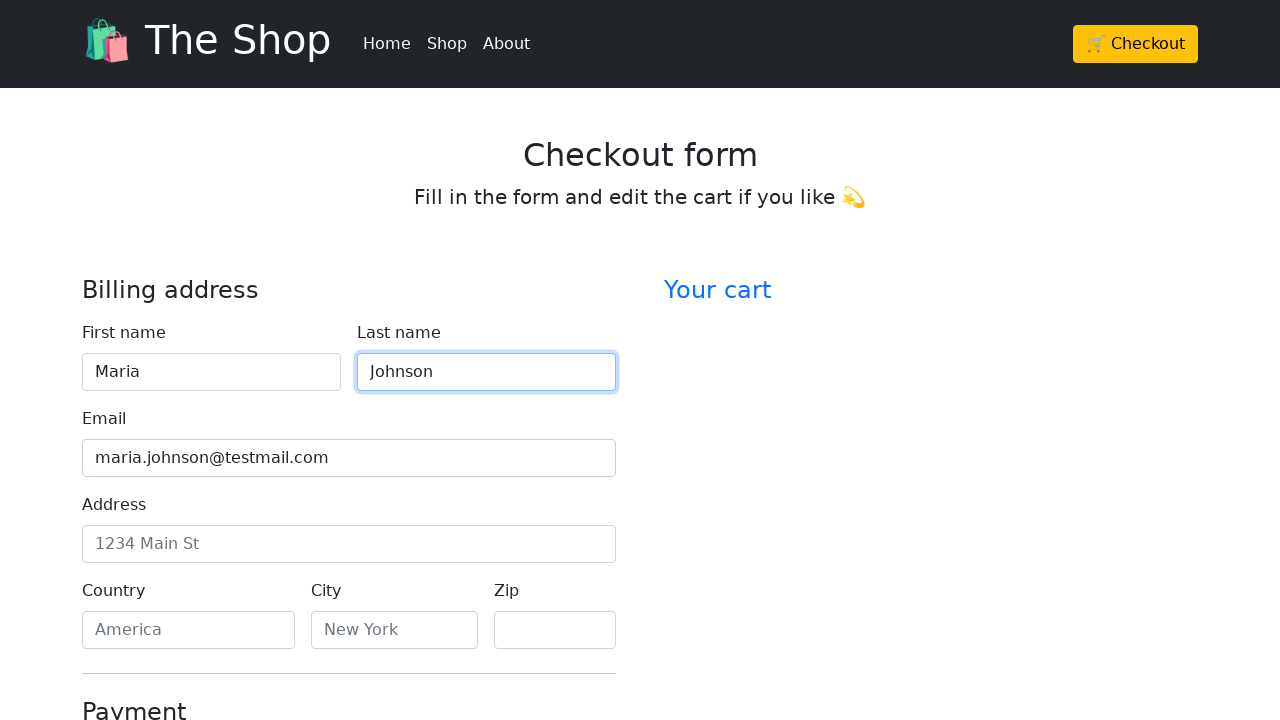

Filled address field with 'Oak Street 456' on #address
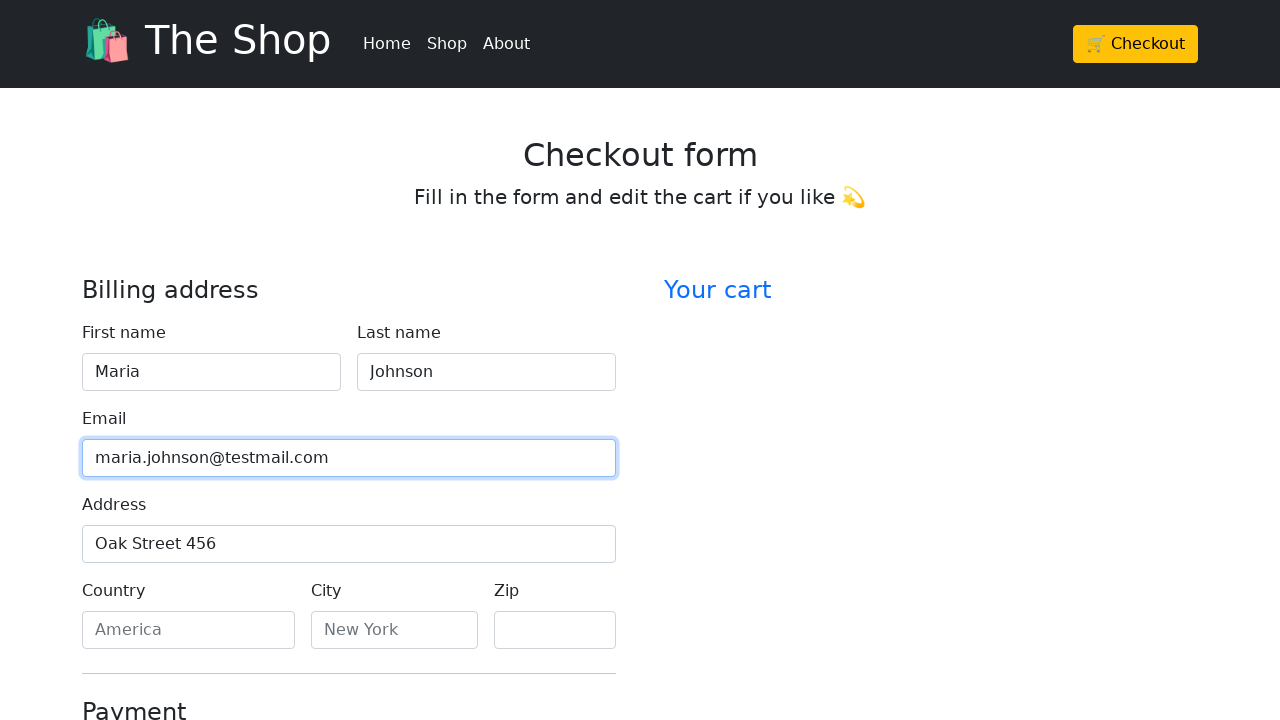

Filled country field with 'Norway' on #country
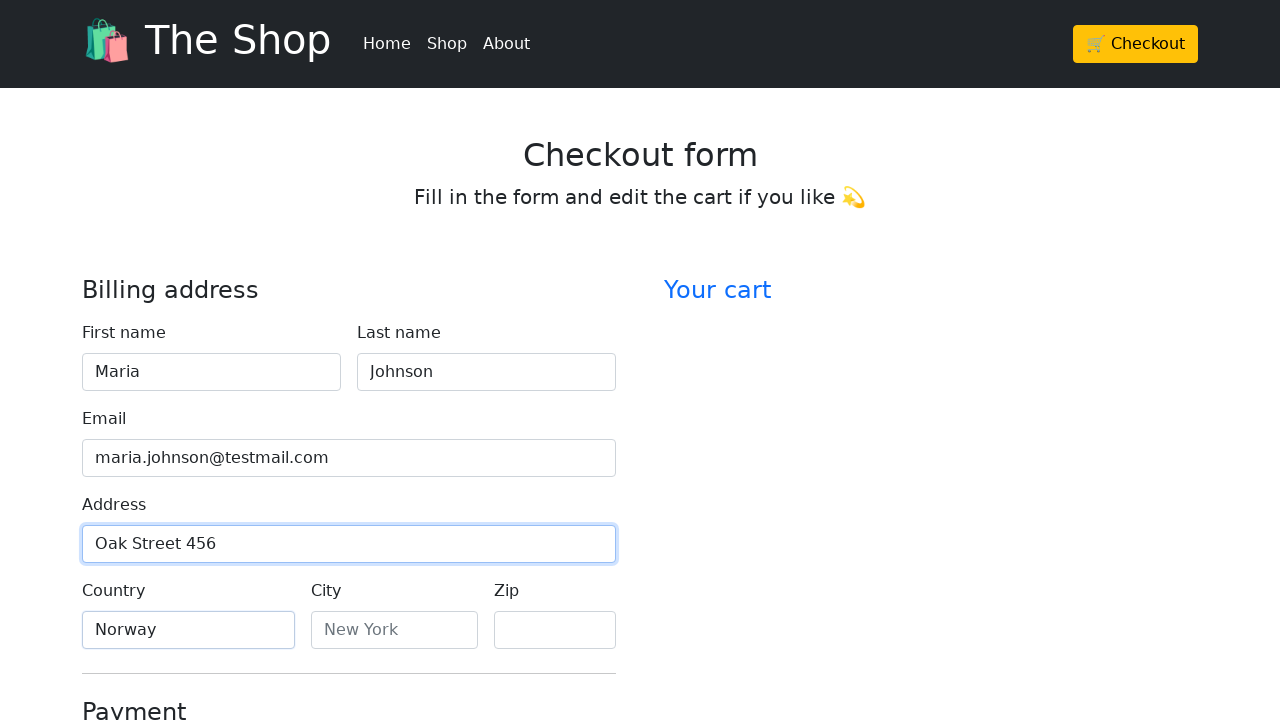

Filled city field with 'Oslo' on #city
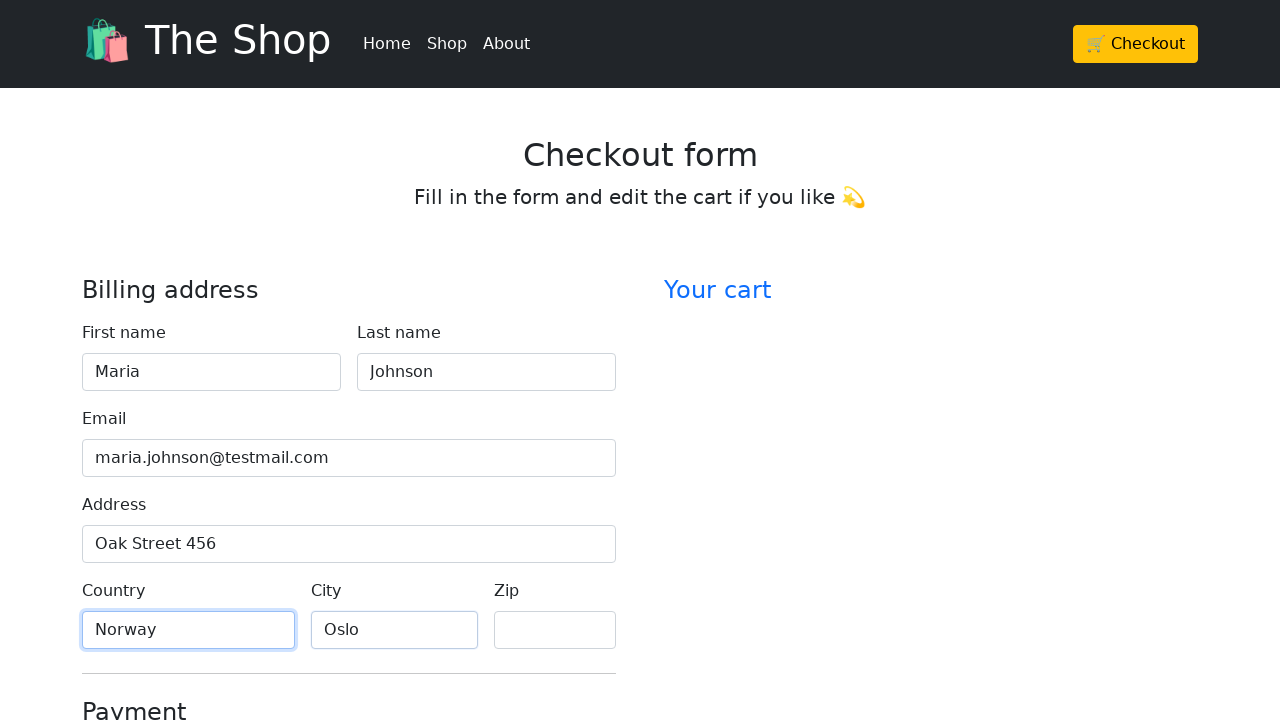

Filled zip code field with '0150' on #zip
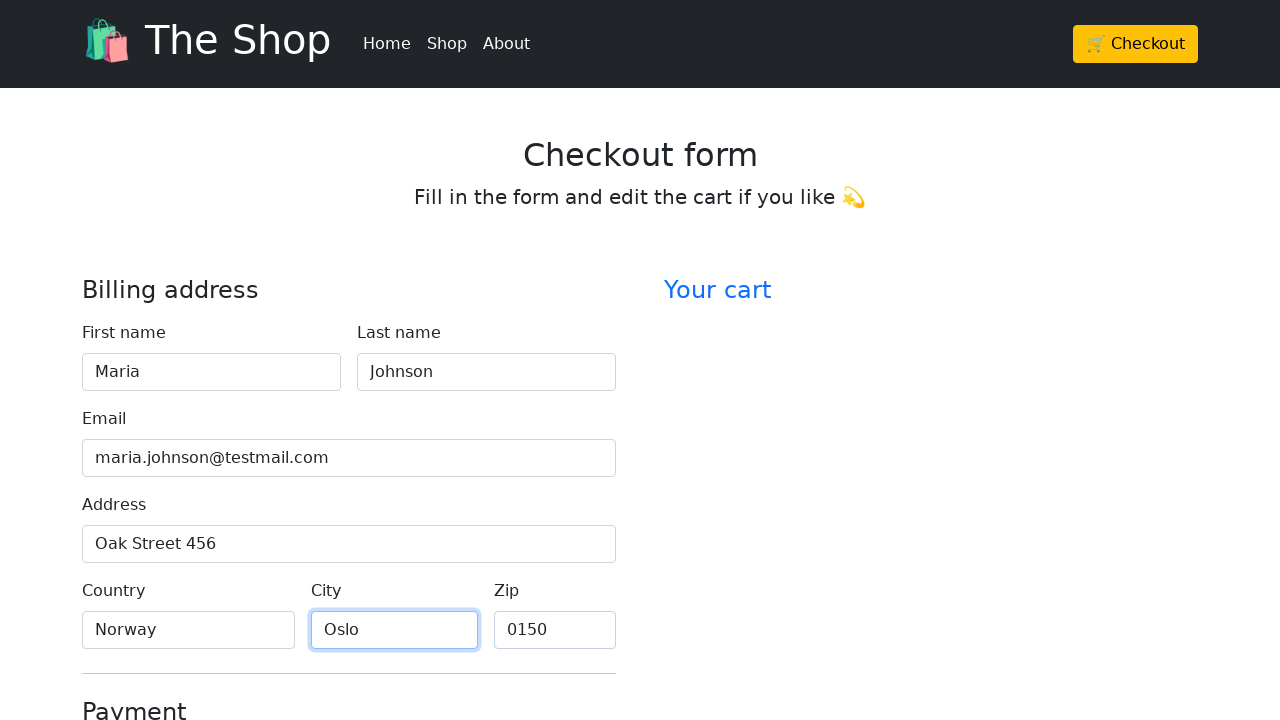

Selected 'Debit card' payment method at (148, 361) on label:text('Debit card')
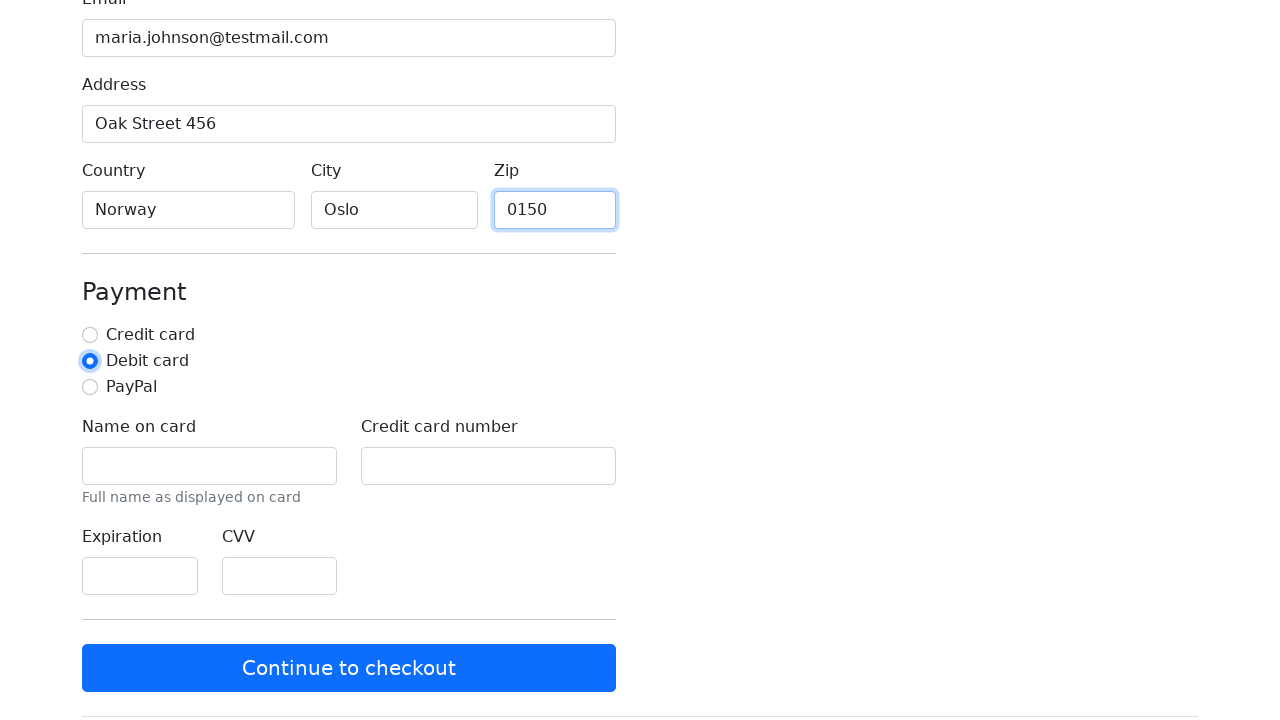

Filled cardholder name with 'Maria Johnson' on #cc-name
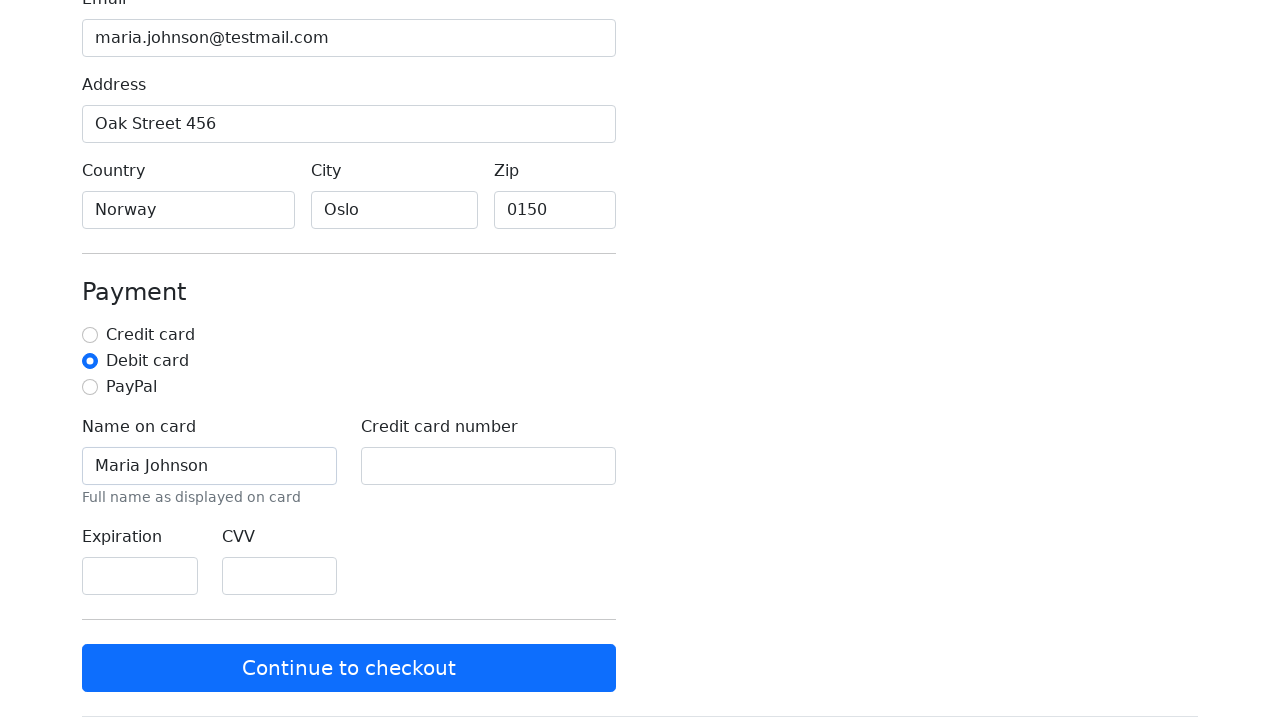

Filled credit card number field on #cc-number
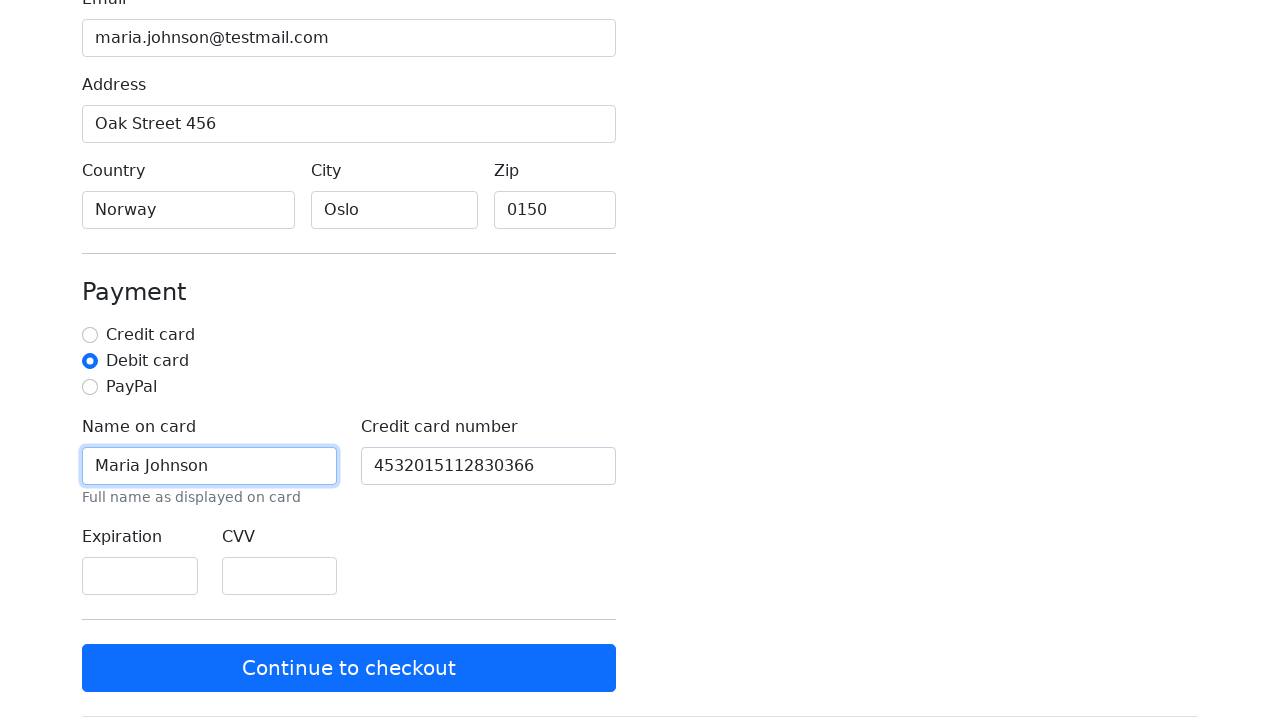

Filled card expiration date with '12/28' on #cc-expiration
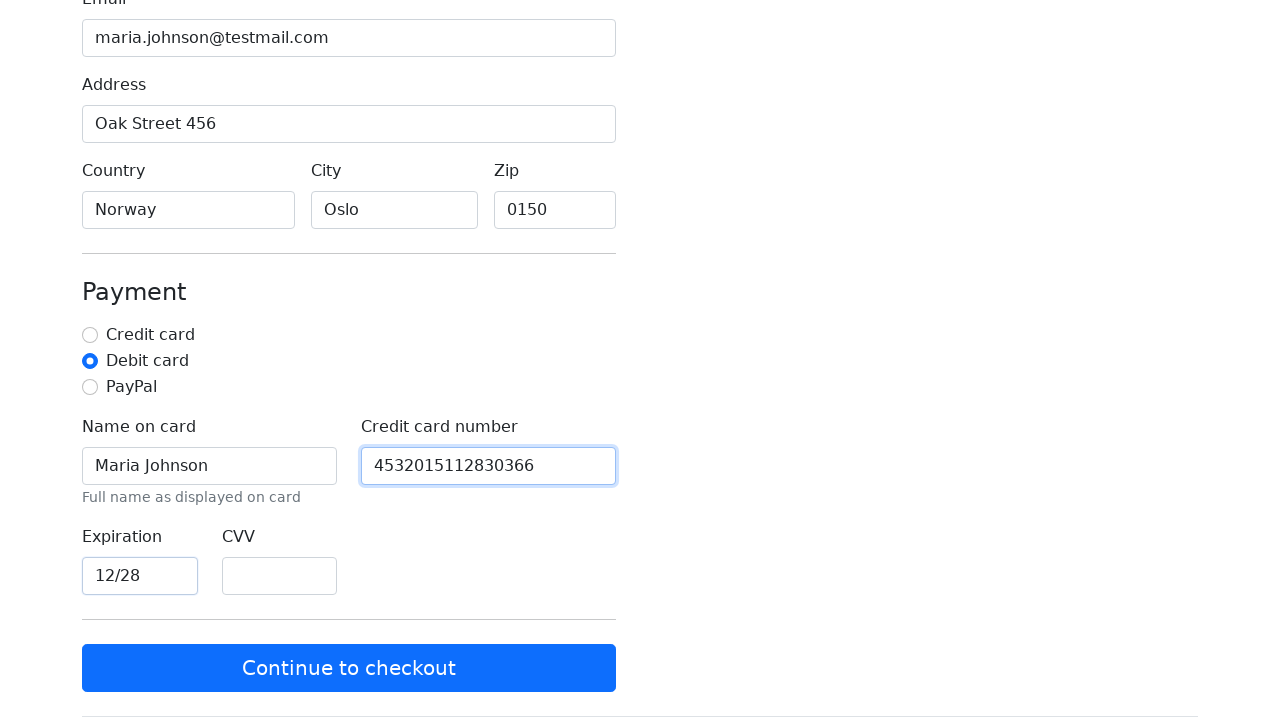

Filled CVV field with '789' on #cc-cvv
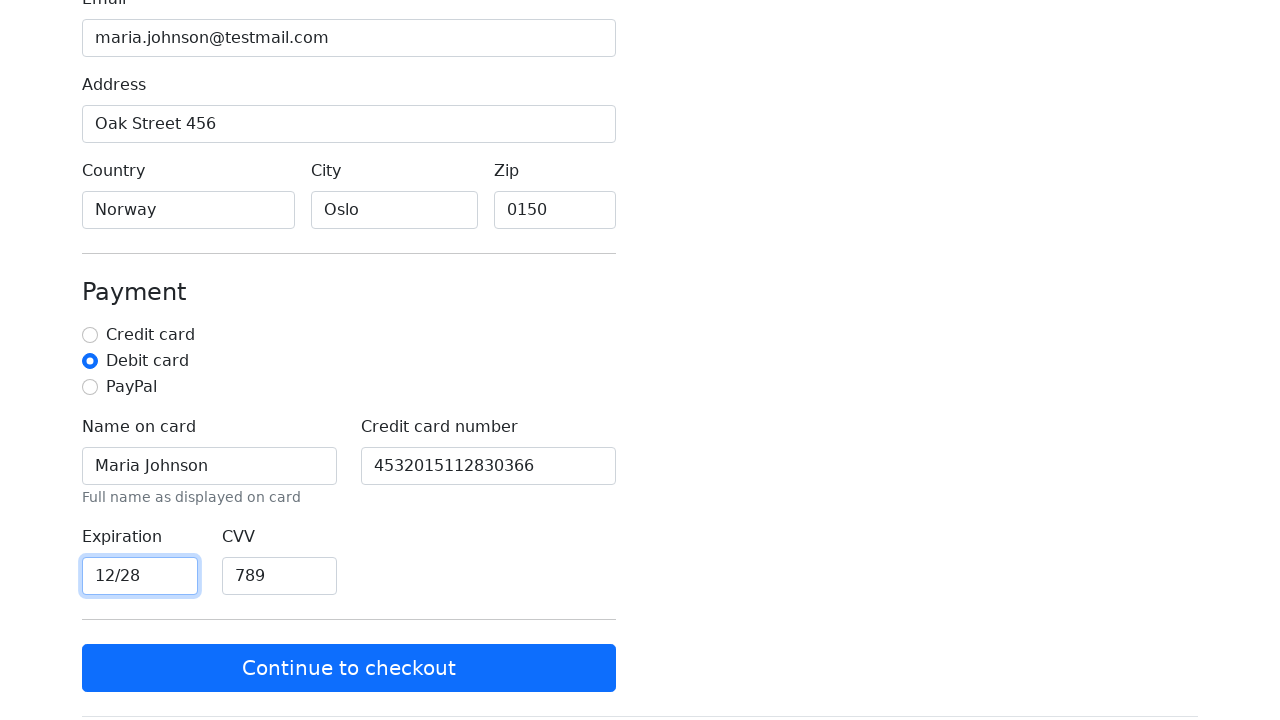

Clicked submit button to complete checkout form at (349, 668) on button[type='submit']
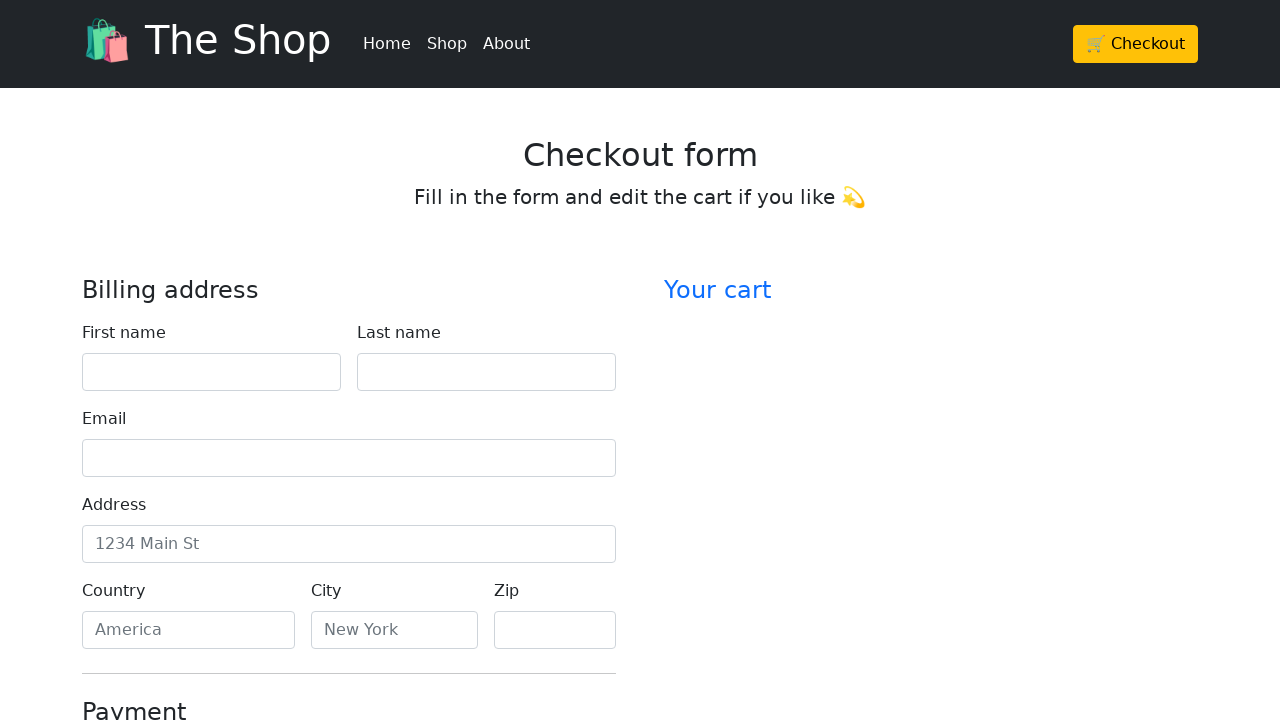

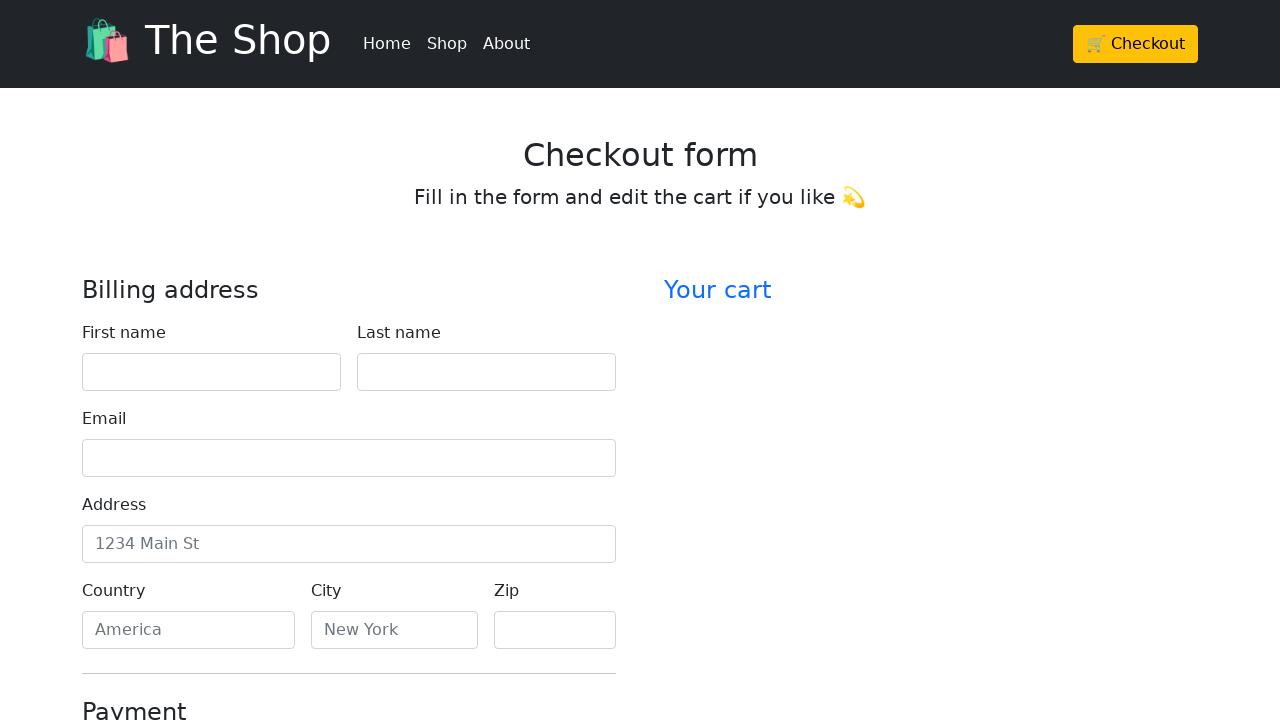